Basic browser automation test that navigates to Rahul Shetty Academy website and verifies the page loads by checking the title and current URL.

Starting URL: https://rahulshettyacademy.com/

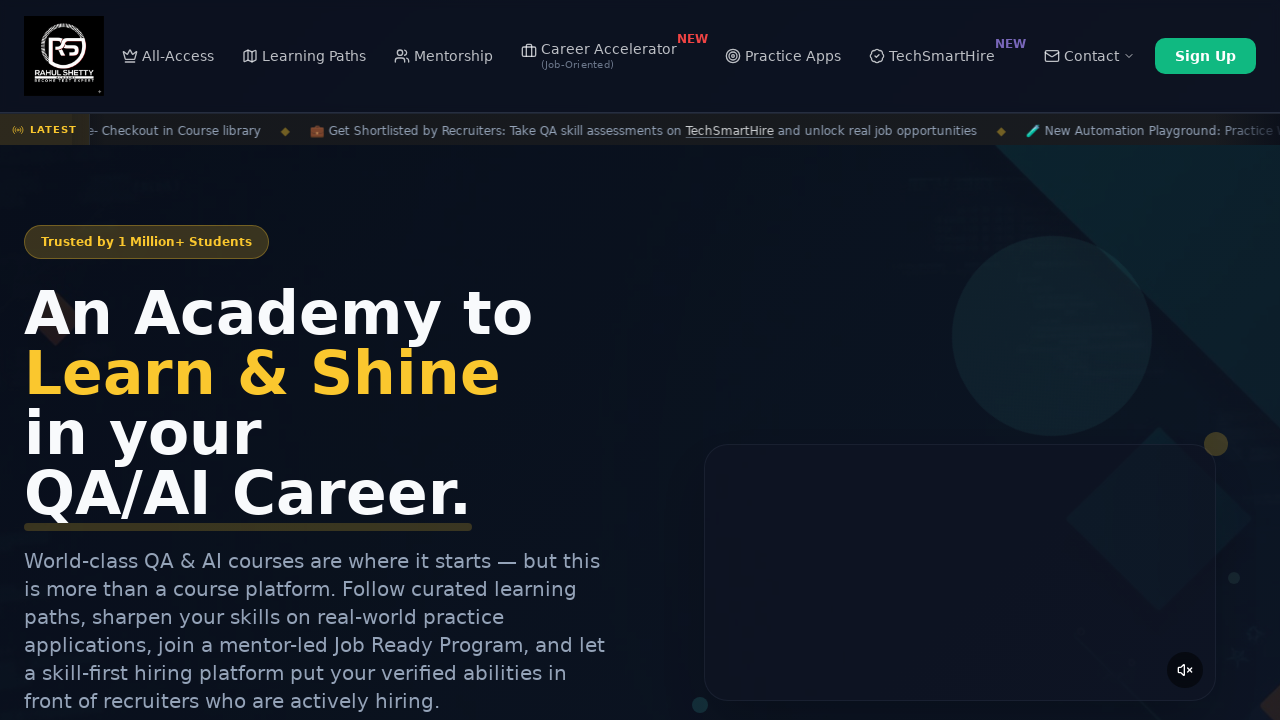

Page loaded and DOM content fully rendered
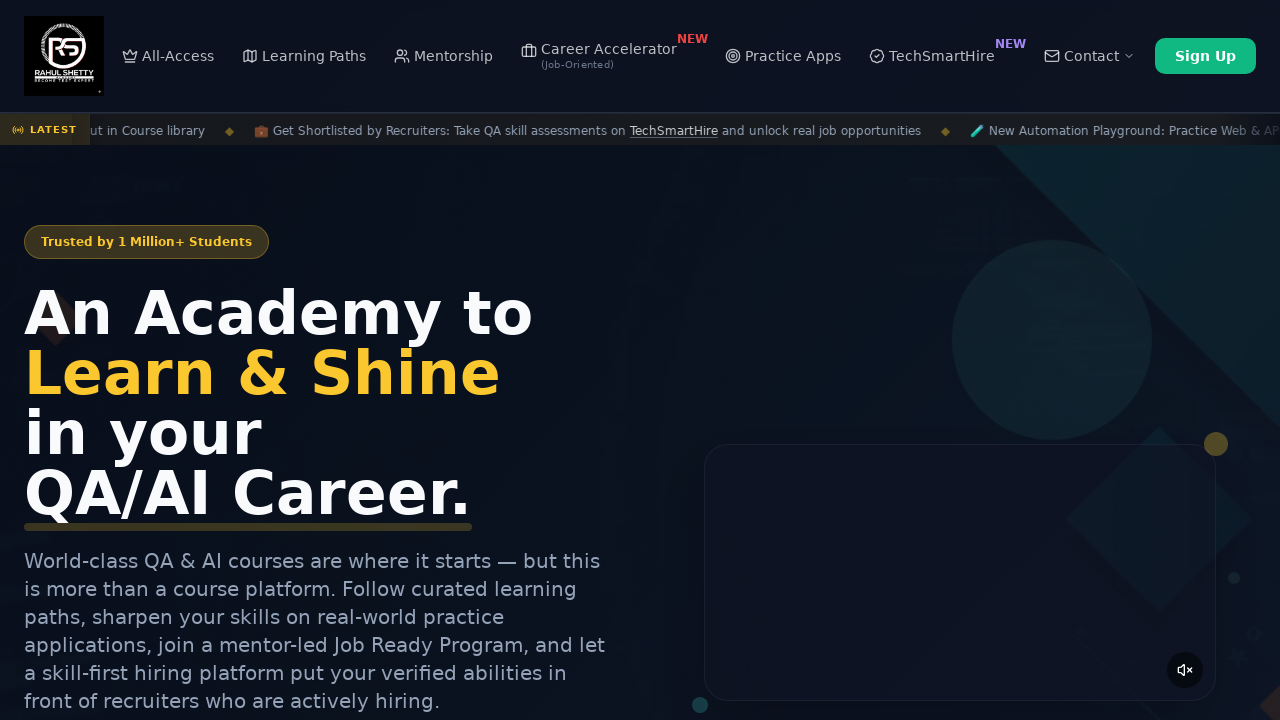

Retrieved page title: Rahul Shetty Academy | QA Automation, Playwright, AI Testing & Online Training
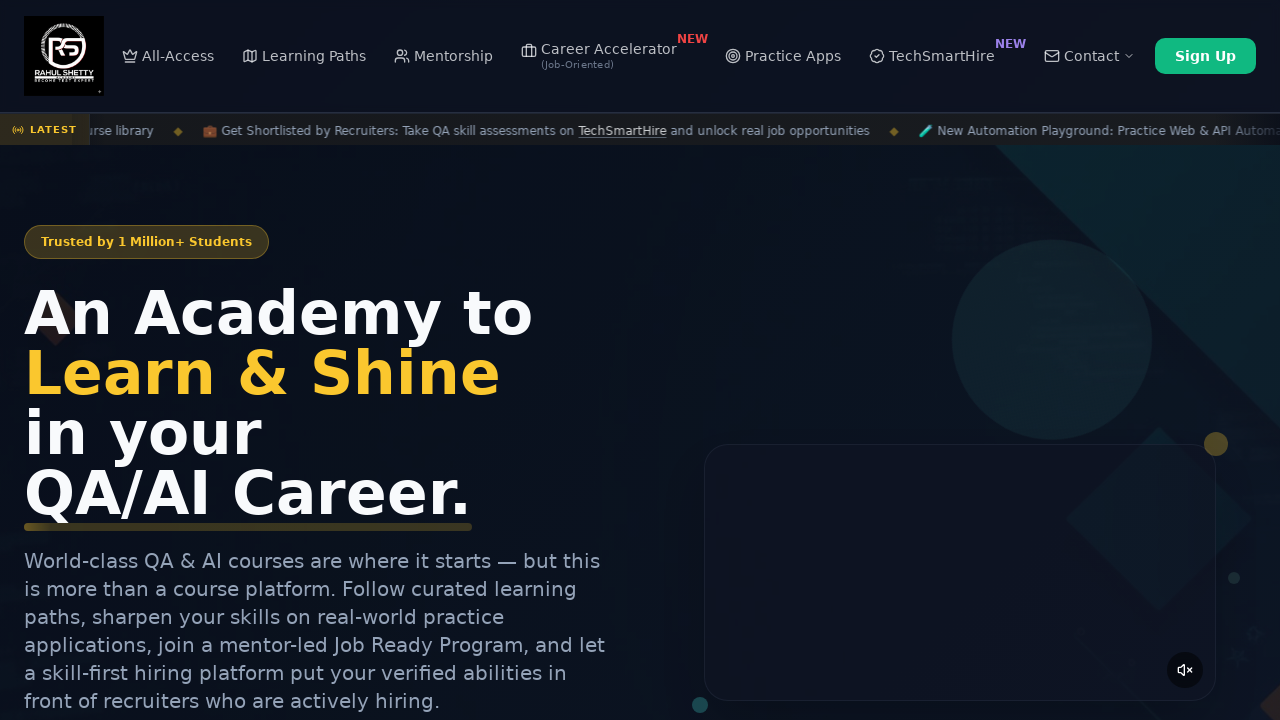

Retrieved current URL: https://rahulshettyacademy.com/
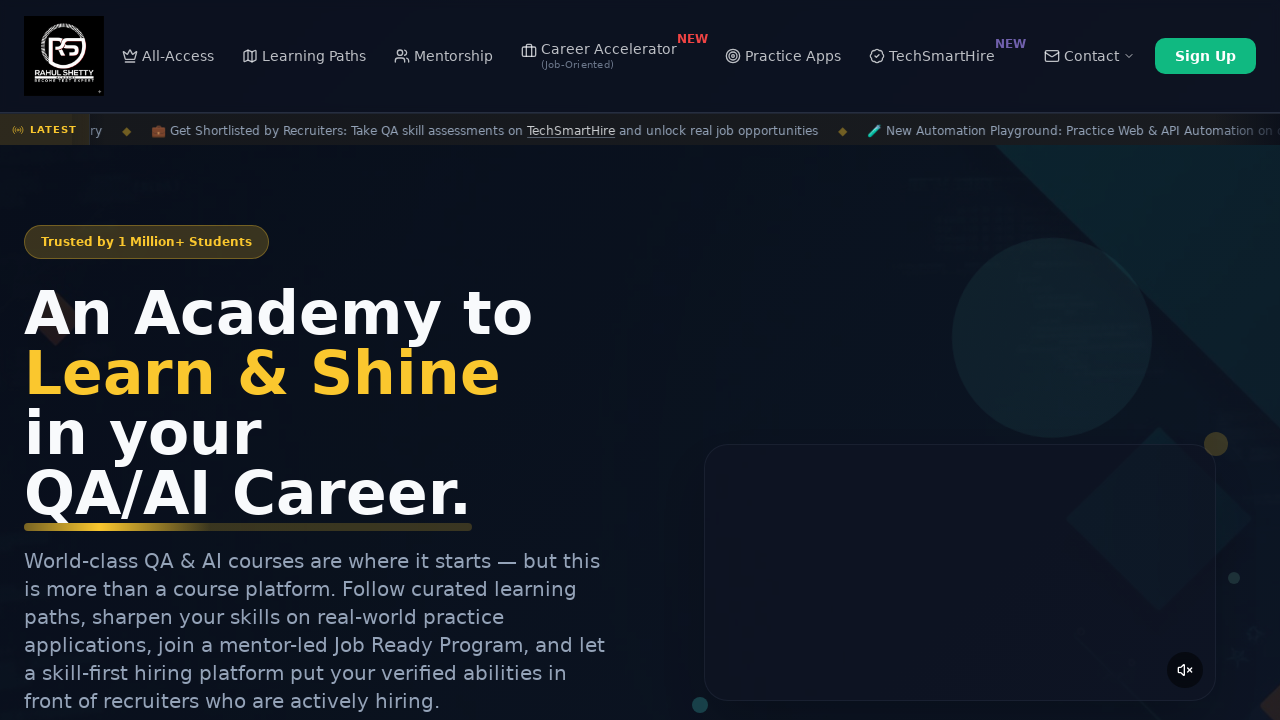

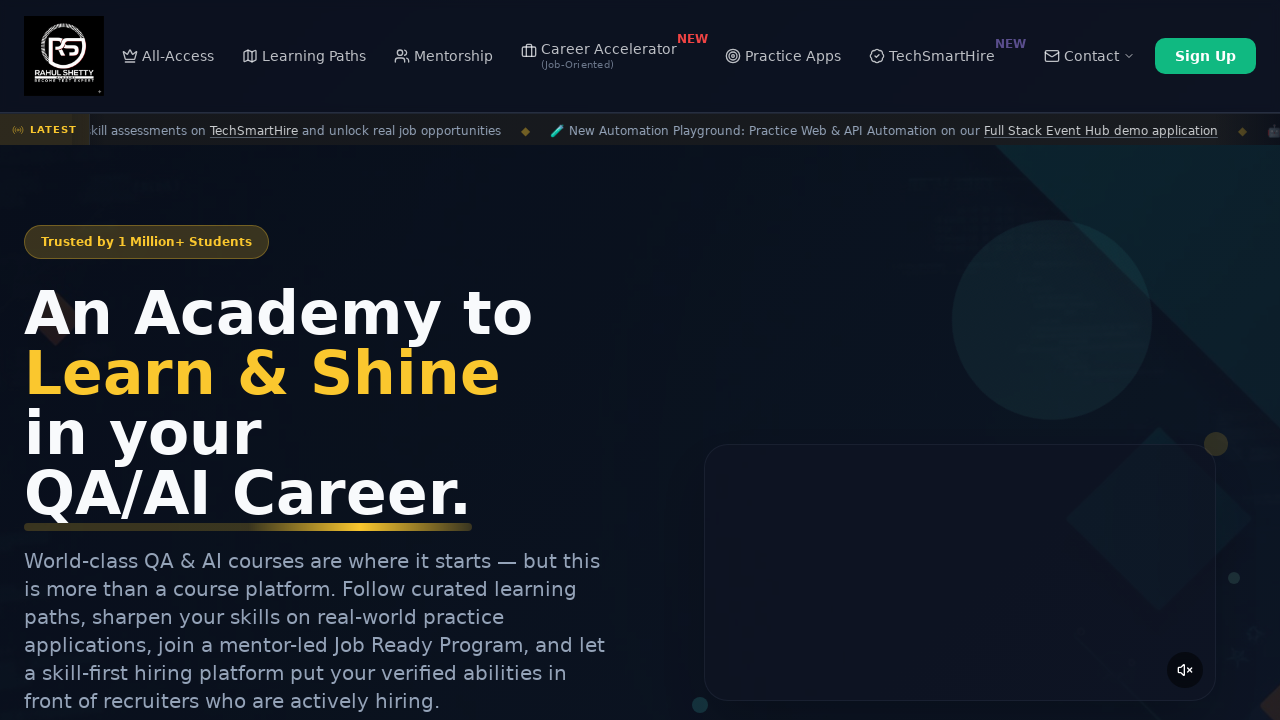